Opens the Selenium website and maximizes the browser window to verify basic page load functionality.

Starting URL: https://www.selenium.dev/

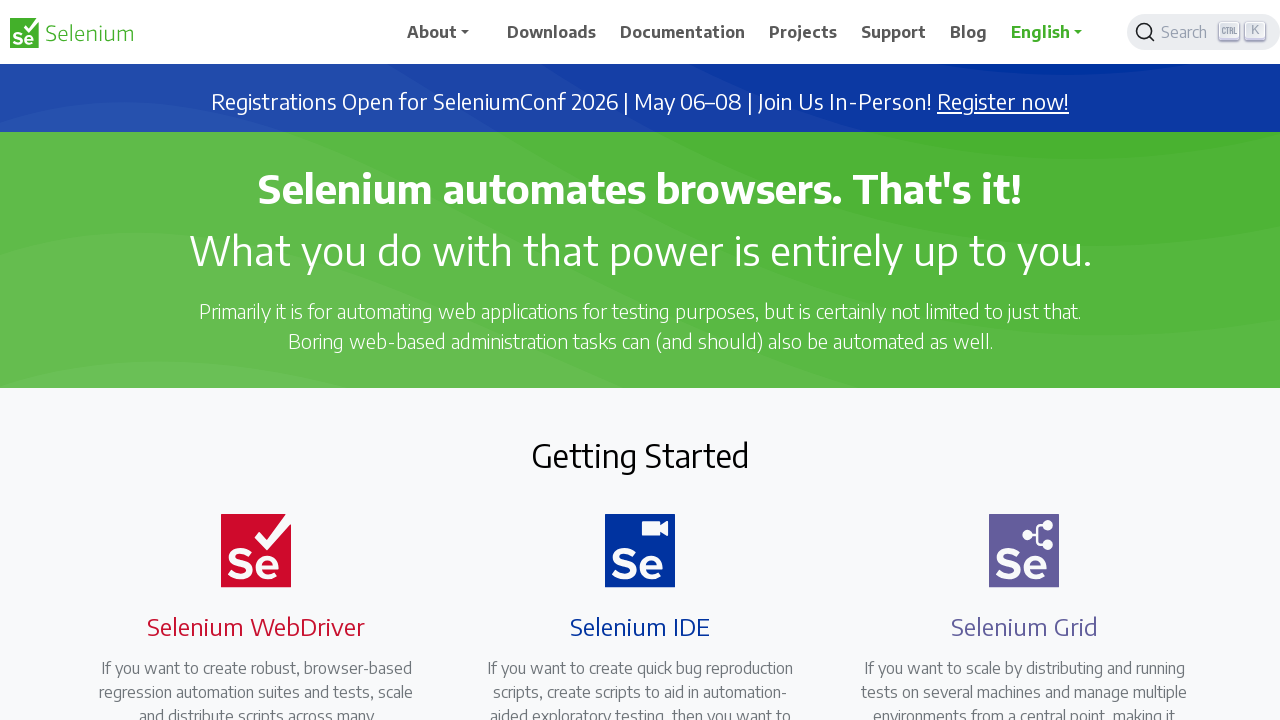

Set viewport size to 1920x1080 to maximize browser window
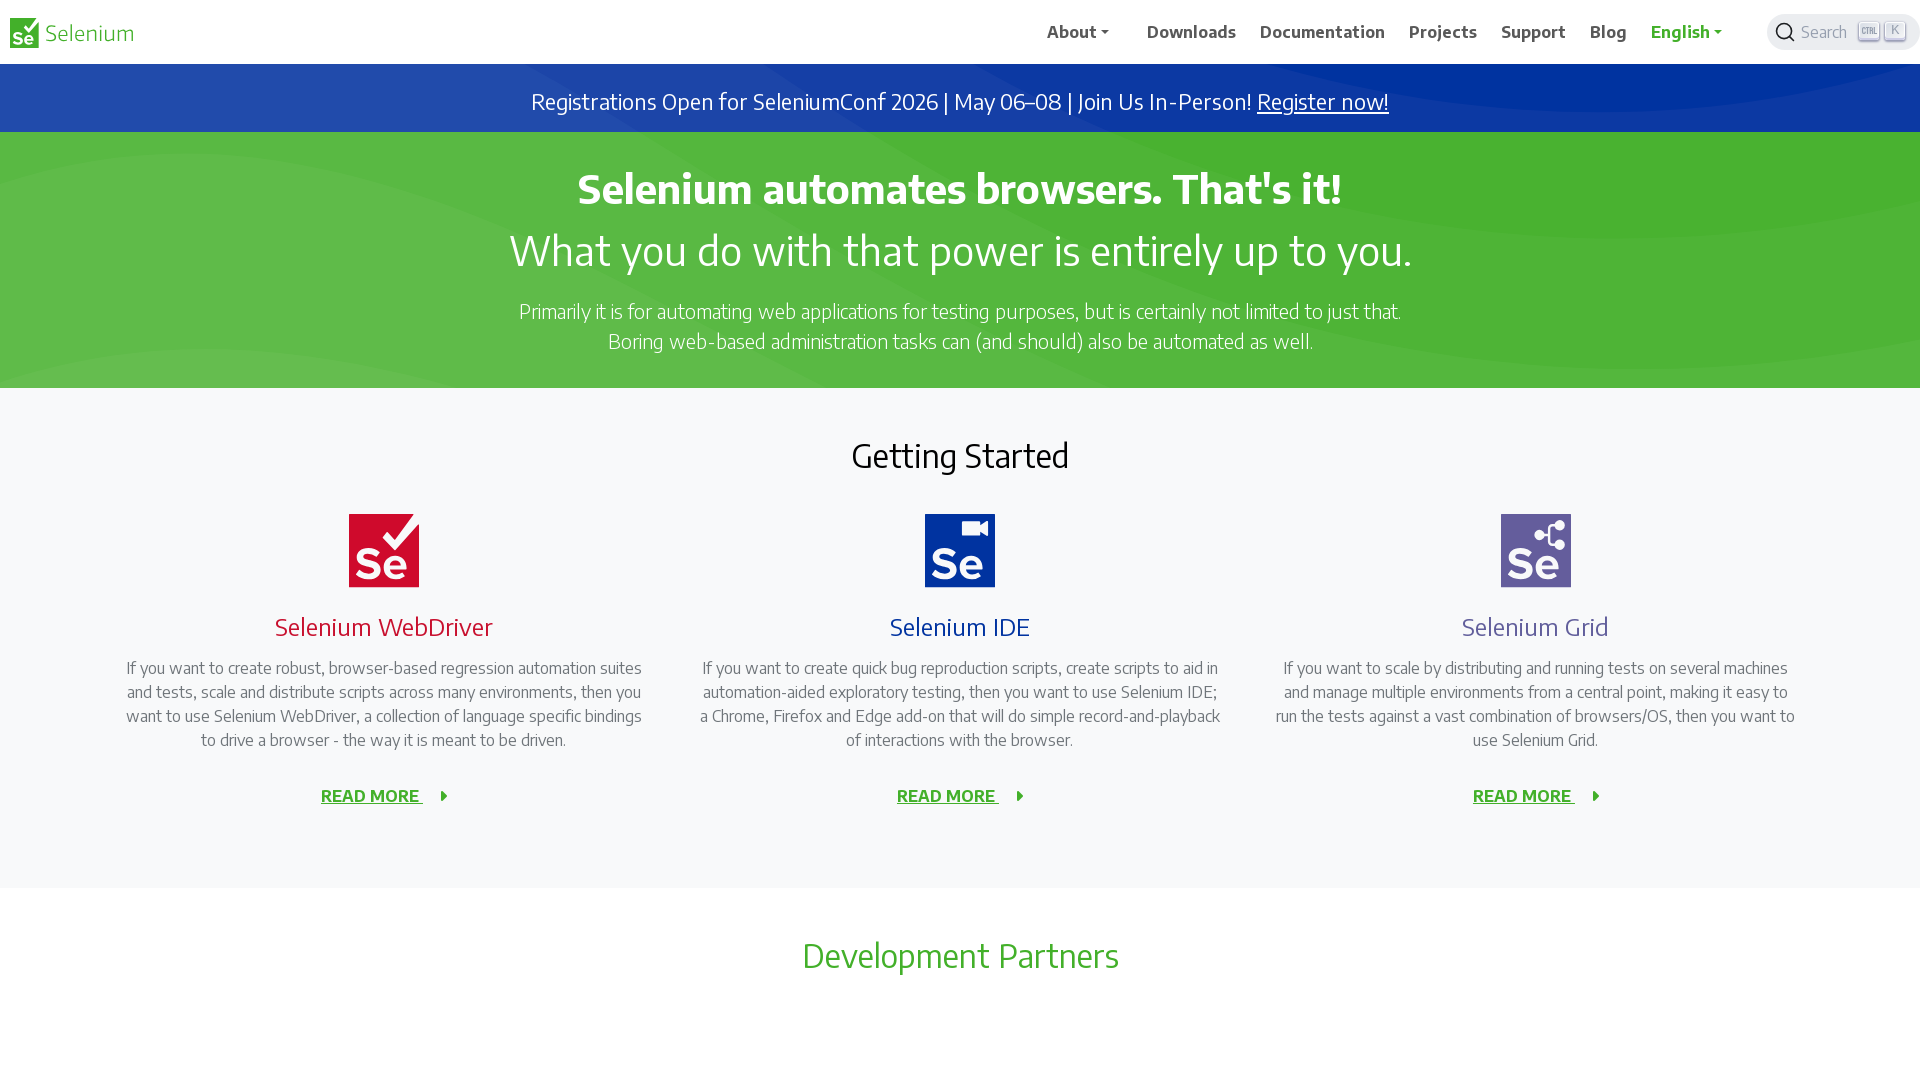

Selenium website (https://www.selenium.dev/) fully loaded and DOM content ready
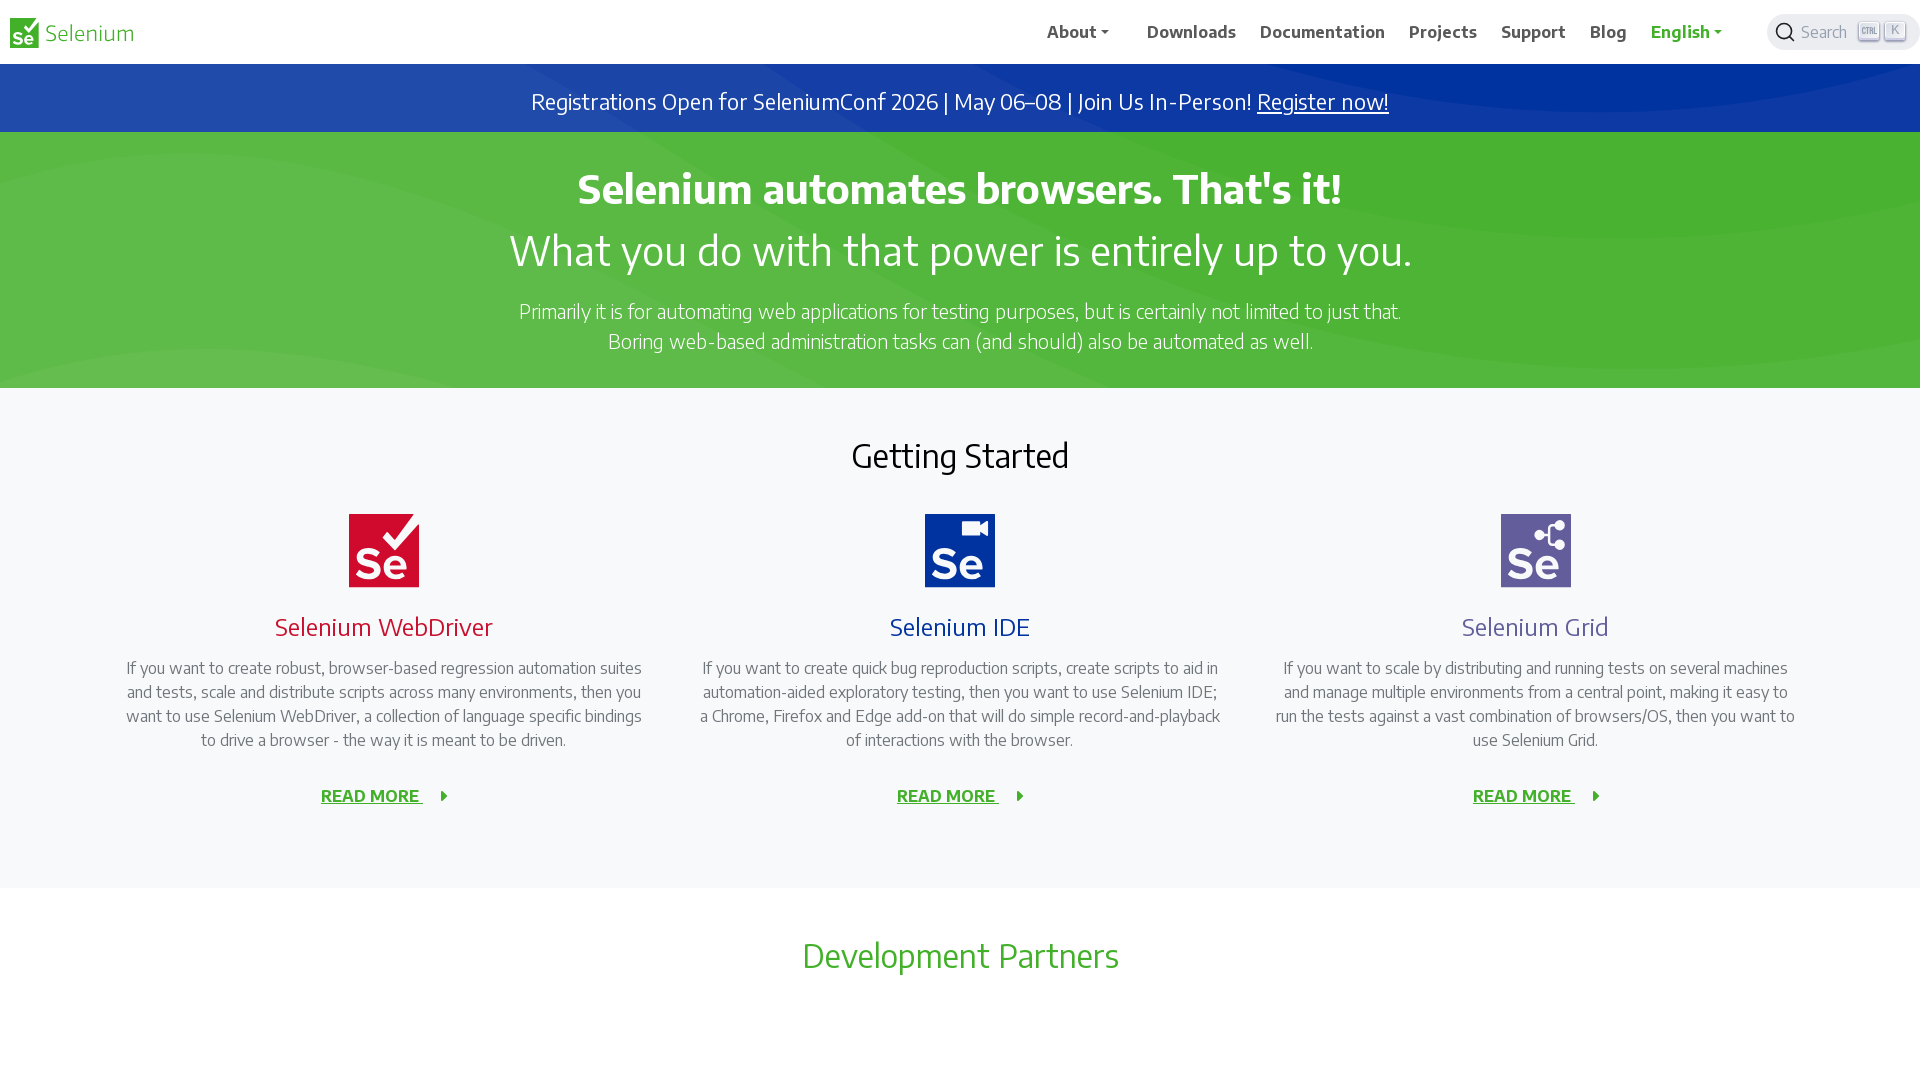

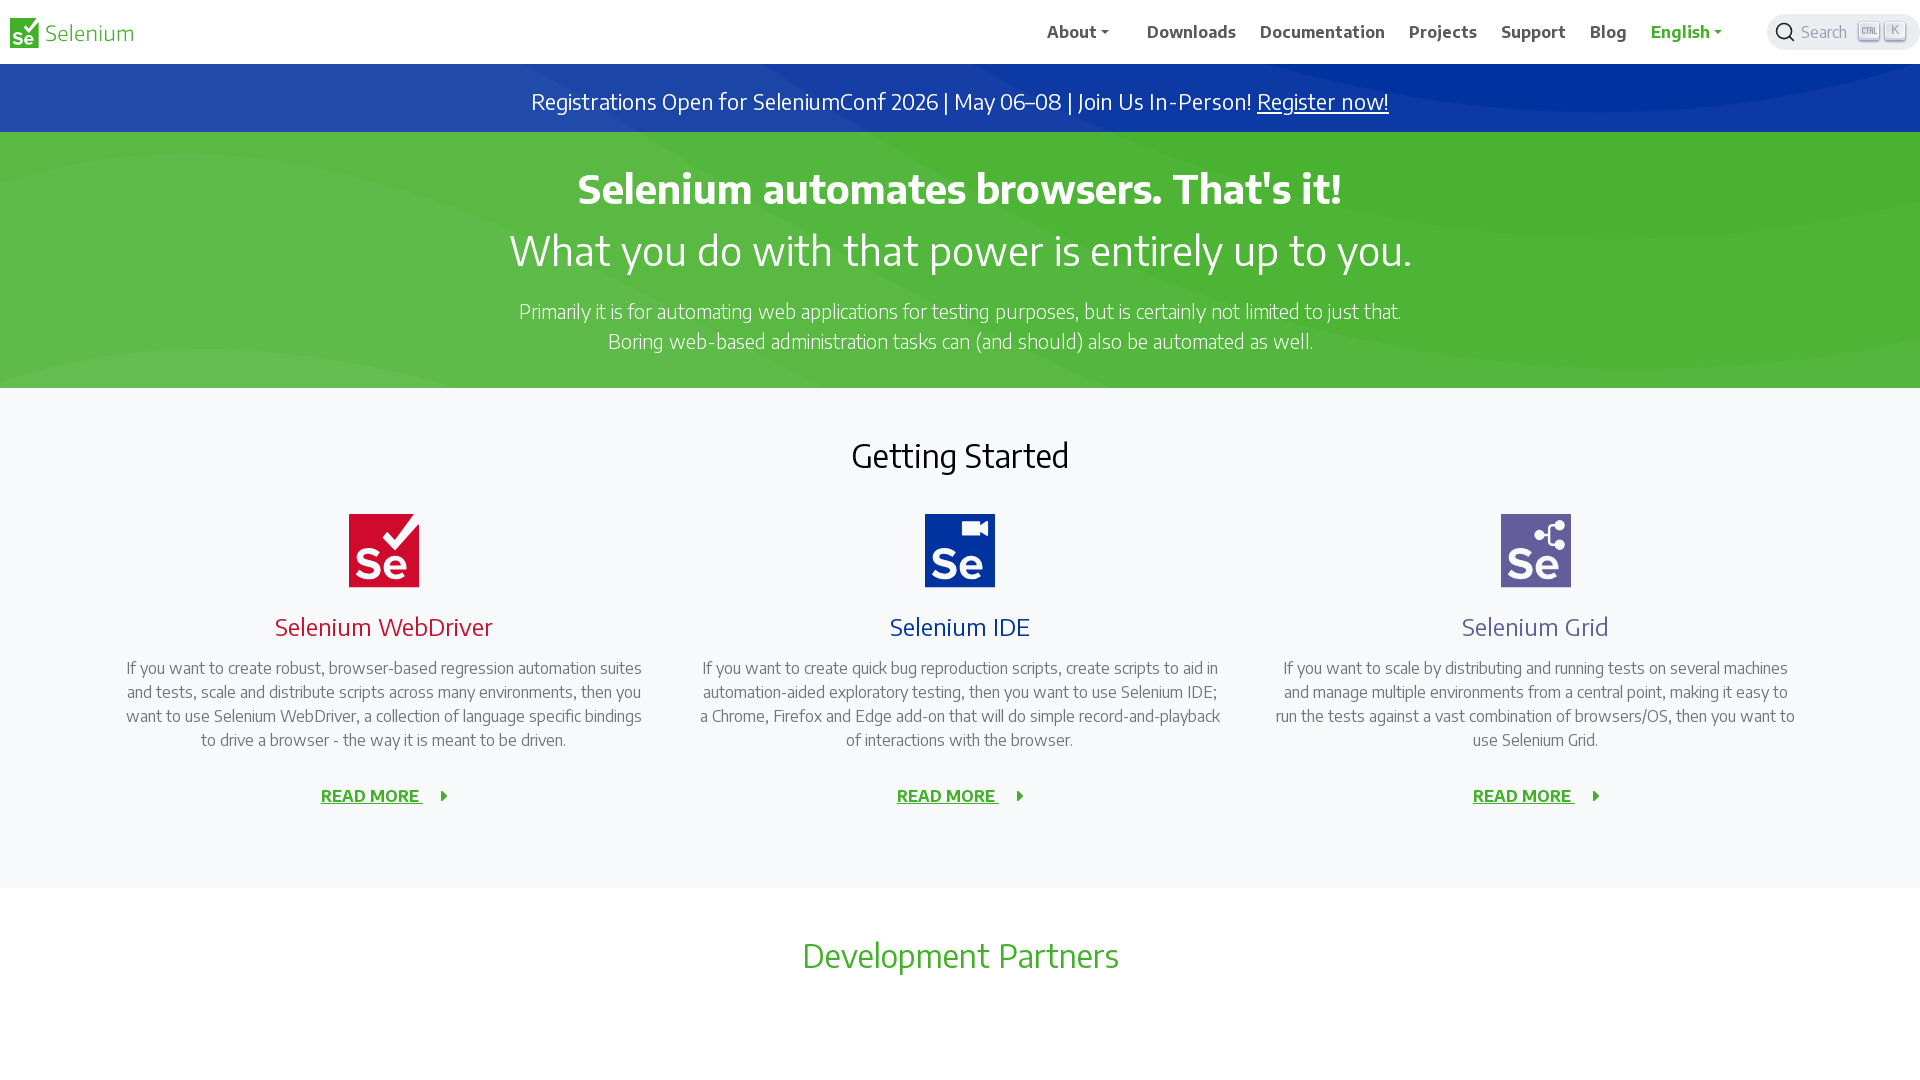